Tests train search functionality on erail.in by entering source and destination stations, then verifies train list results are displayed without duplicates

Starting URL: https://erail.in/

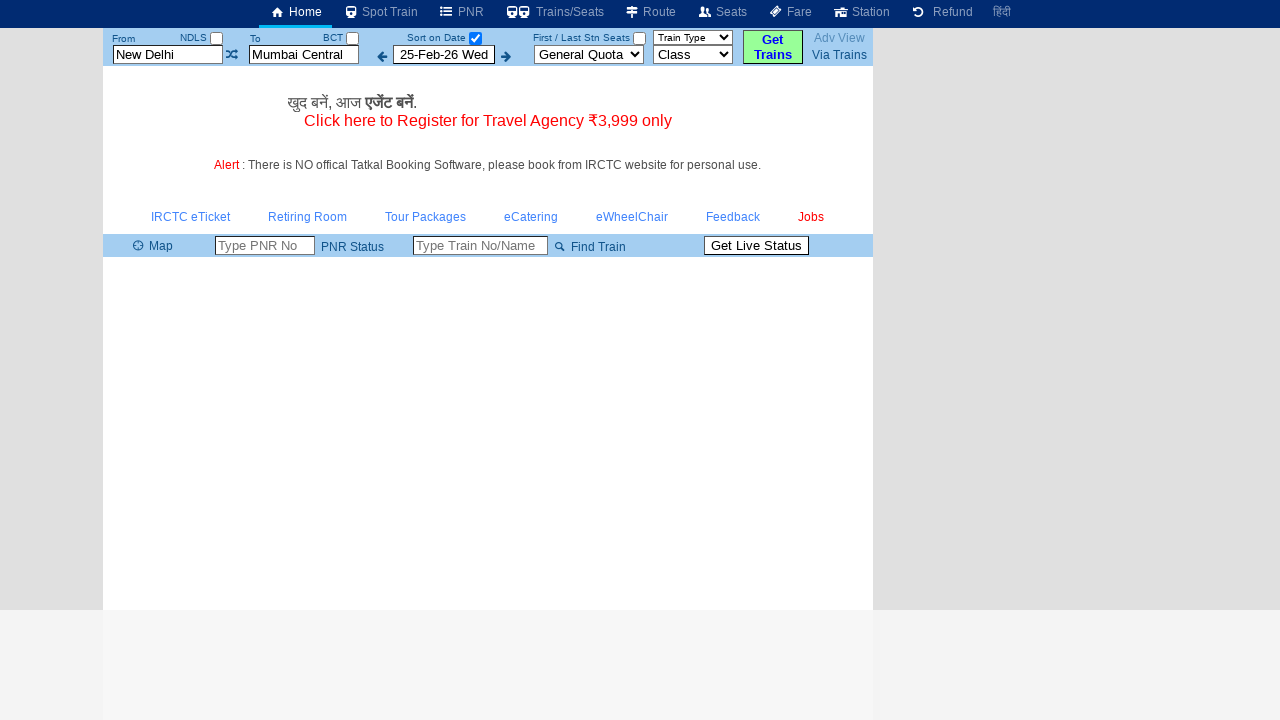

Cleared source station field on #txtStationFrom
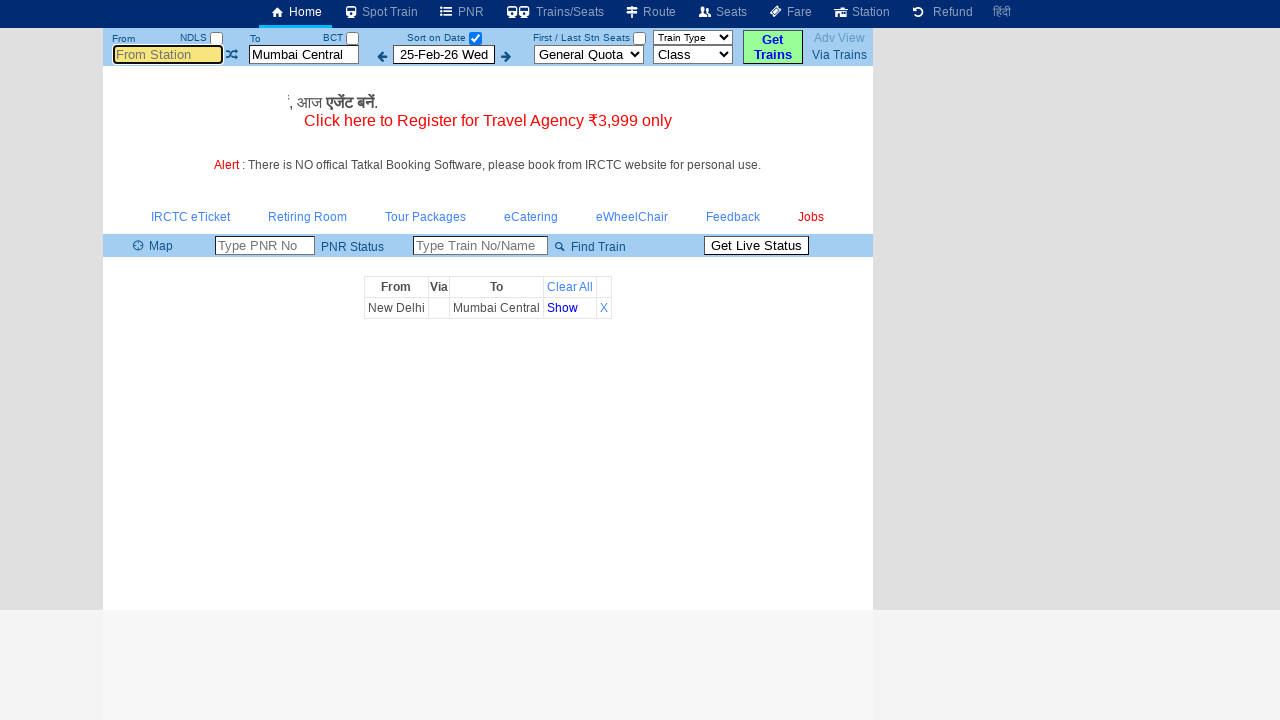

Filled source station field with 'Mas' on #txtStationFrom
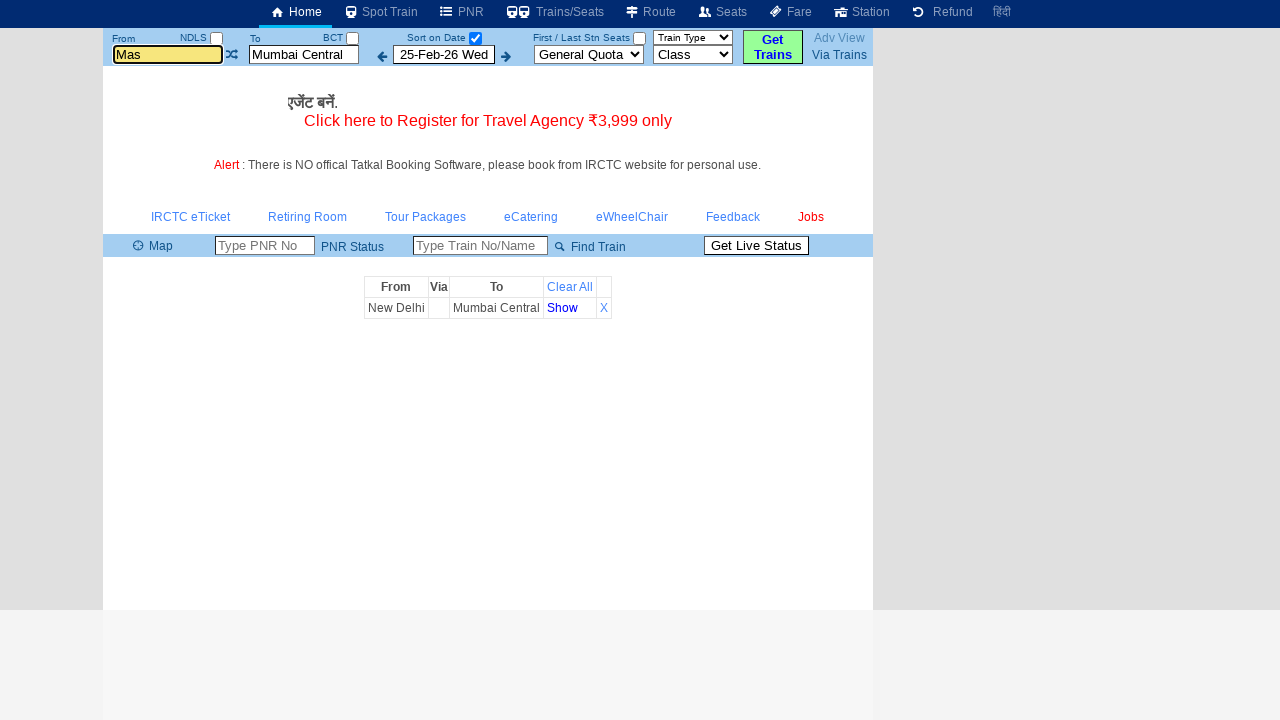

Pressed Tab to move to next field on #txtStationFrom
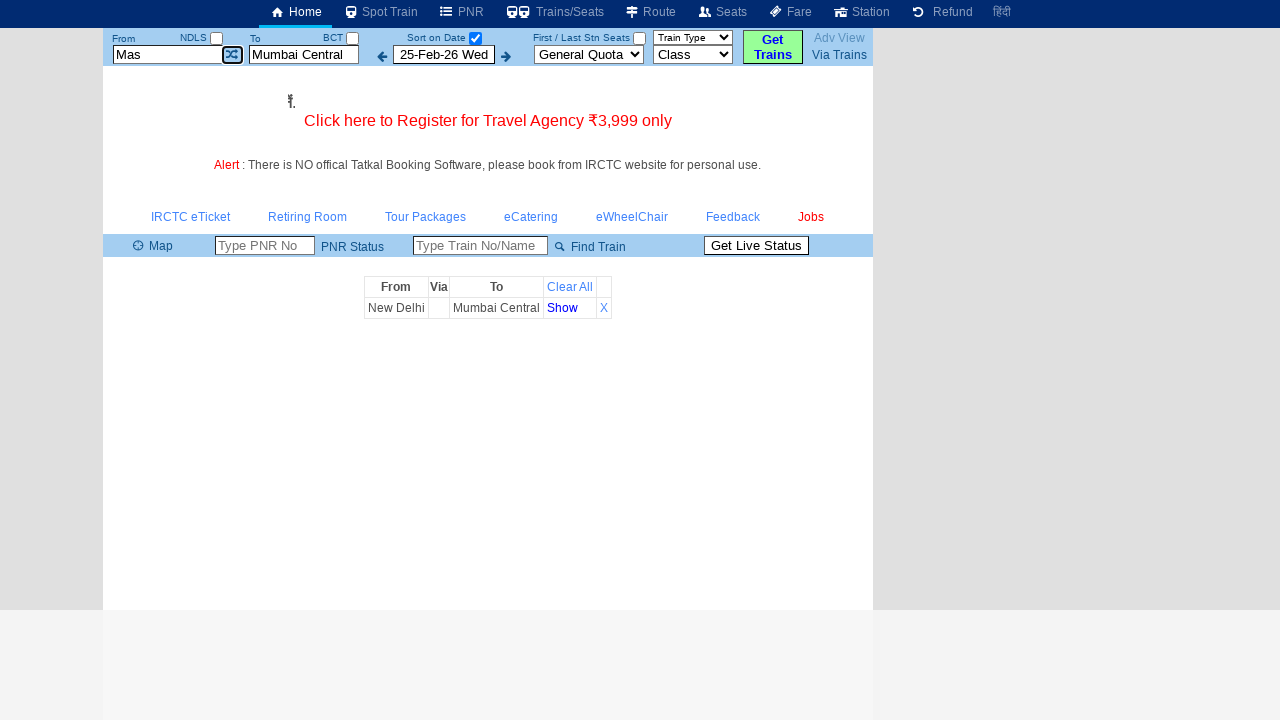

Cleared destination station field on #txtStationTo
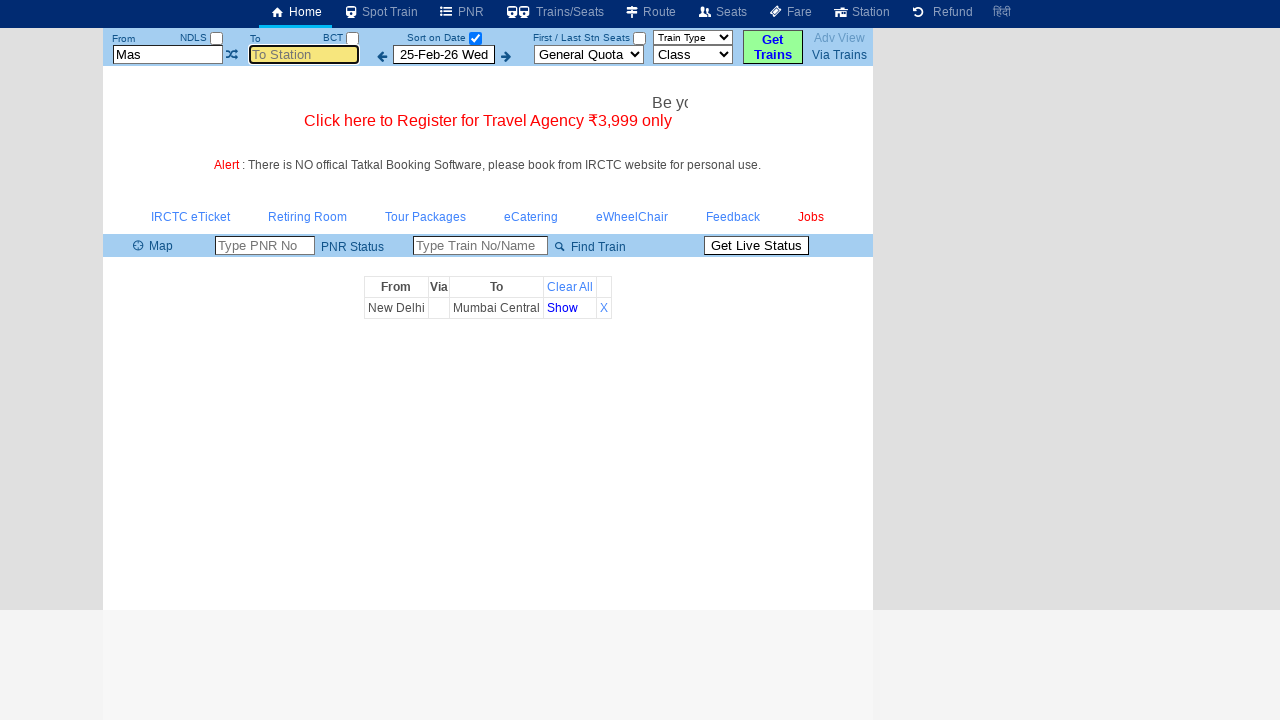

Filled destination station field with 'sbc' on #txtStationTo
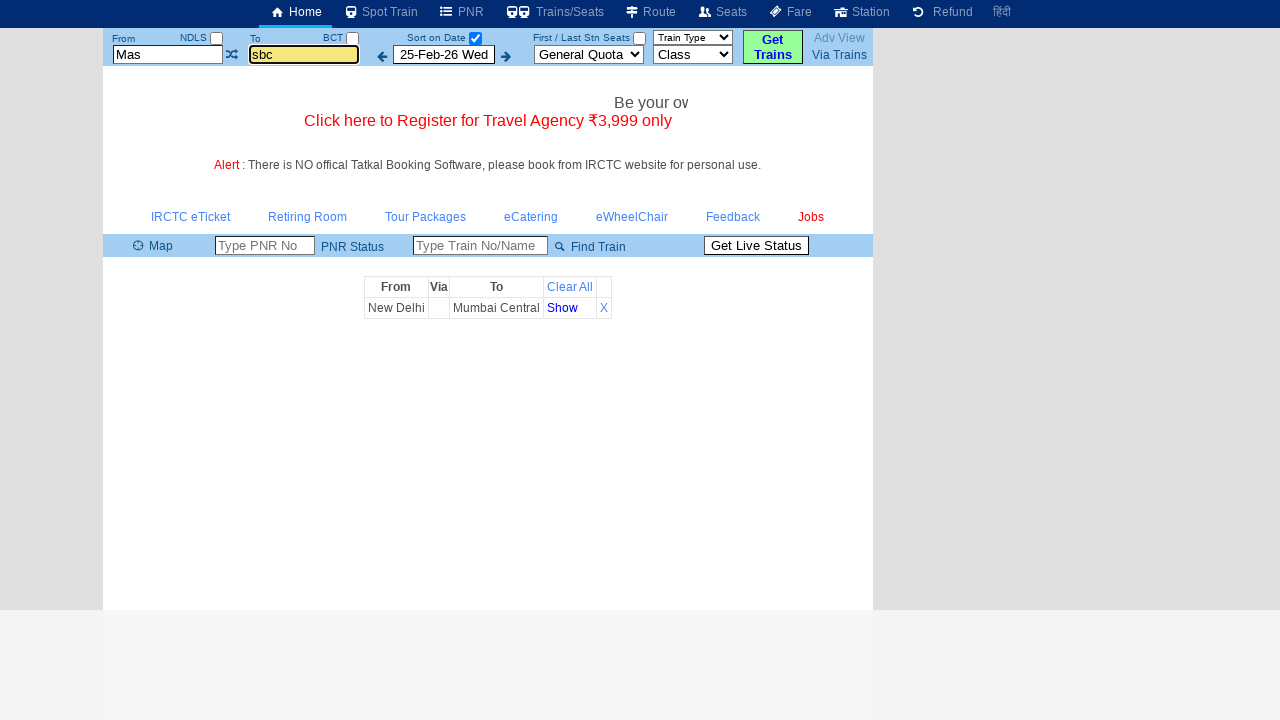

Pressed Tab to trigger search on #txtStationTo
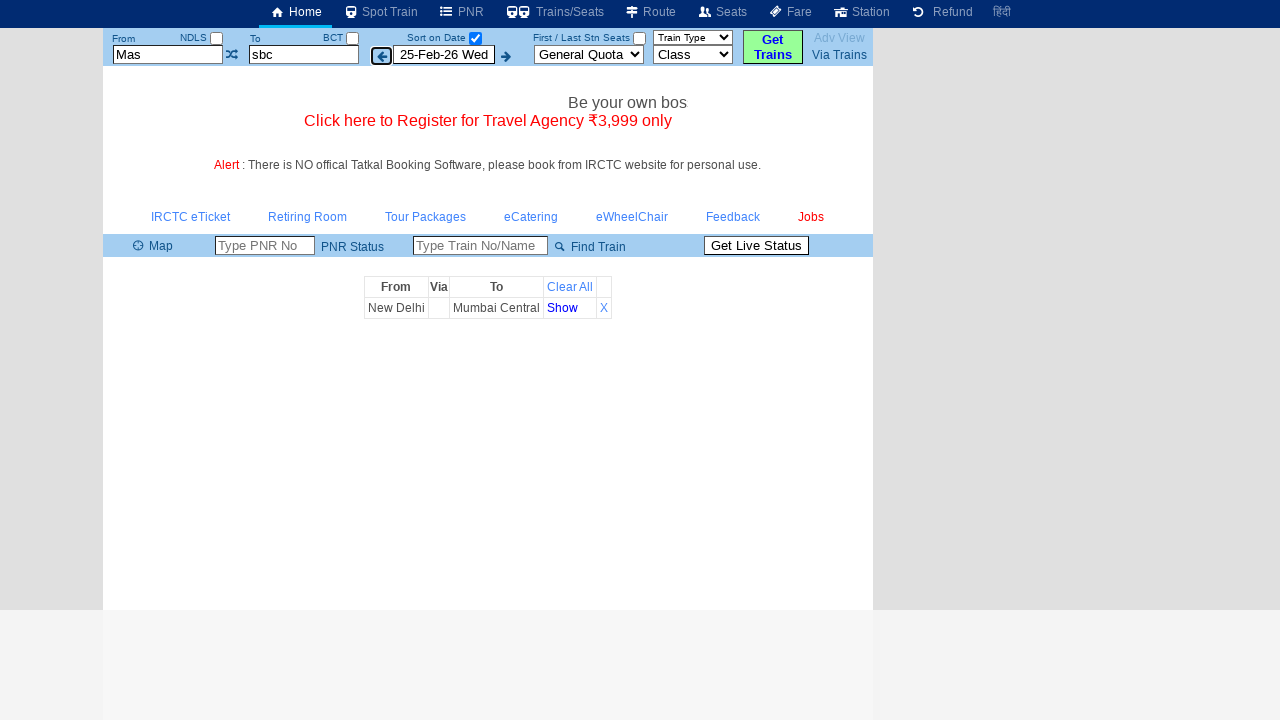

Waited 4 seconds for search results to load
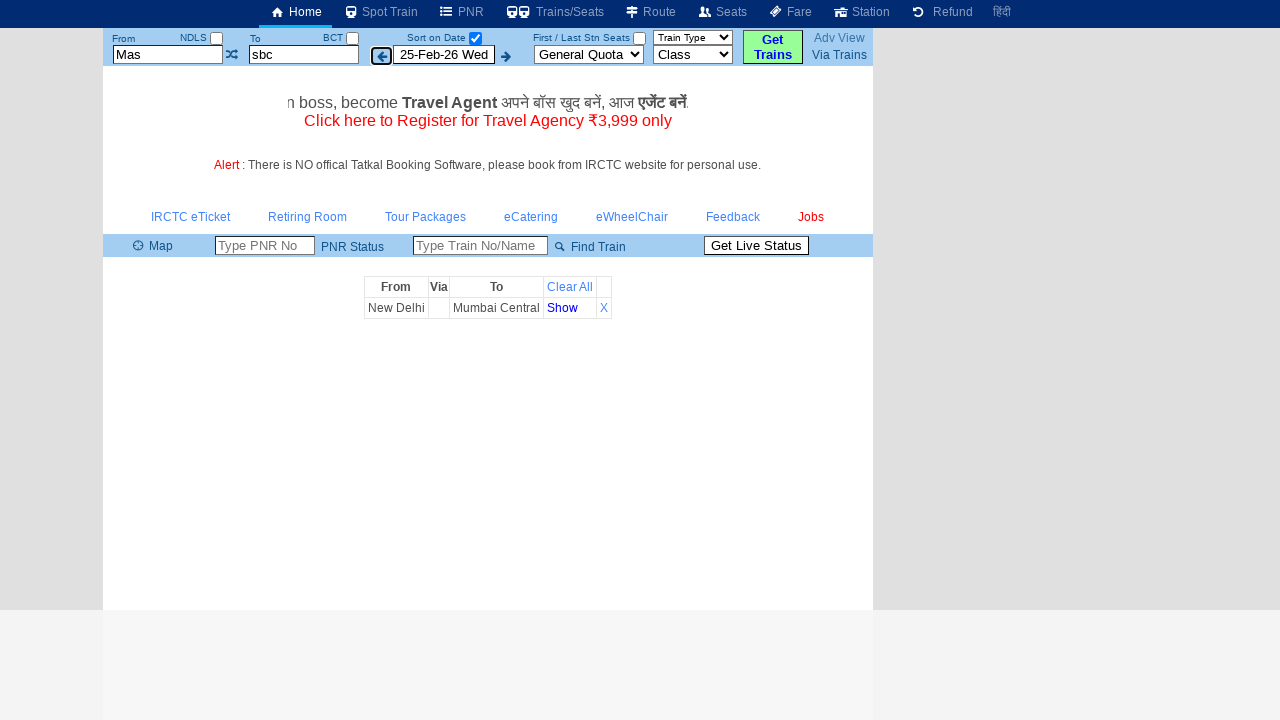

Clicked 'Sort on Date' label to disable sorting at (436, 38) on xpath=//label[text()='Sort on Date' ]
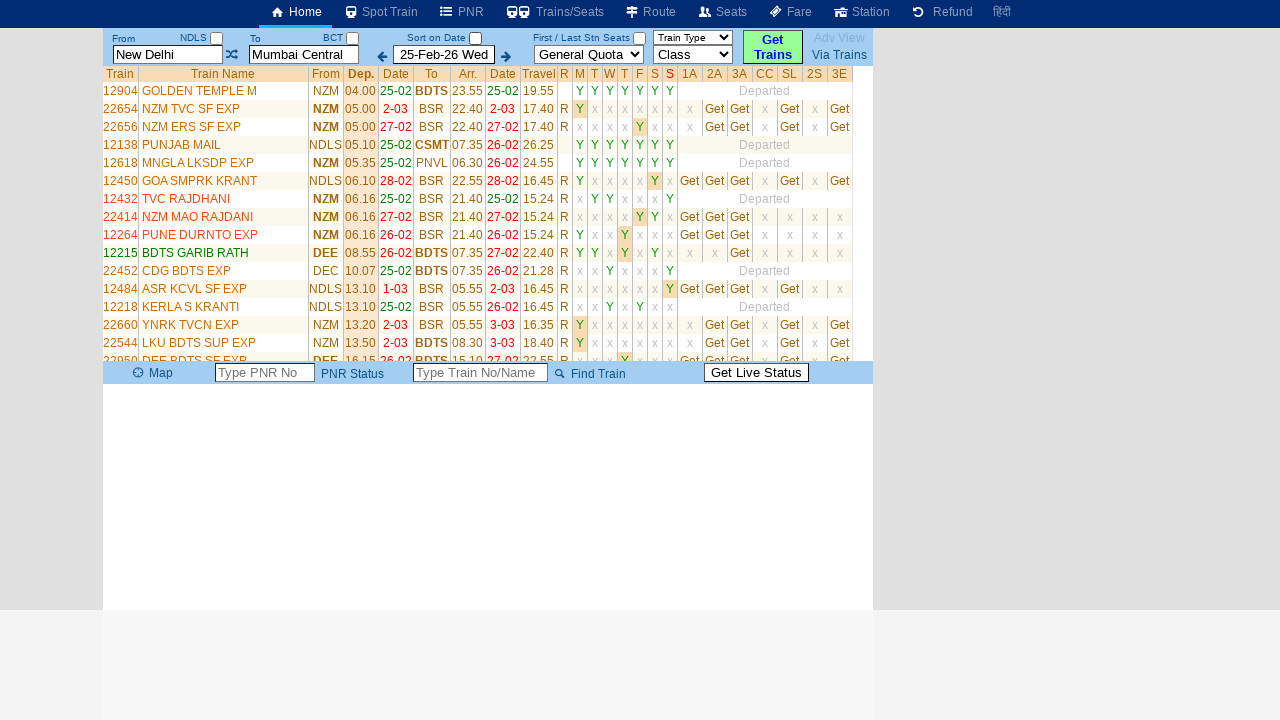

Waited 3 seconds for table to update after disabling sort
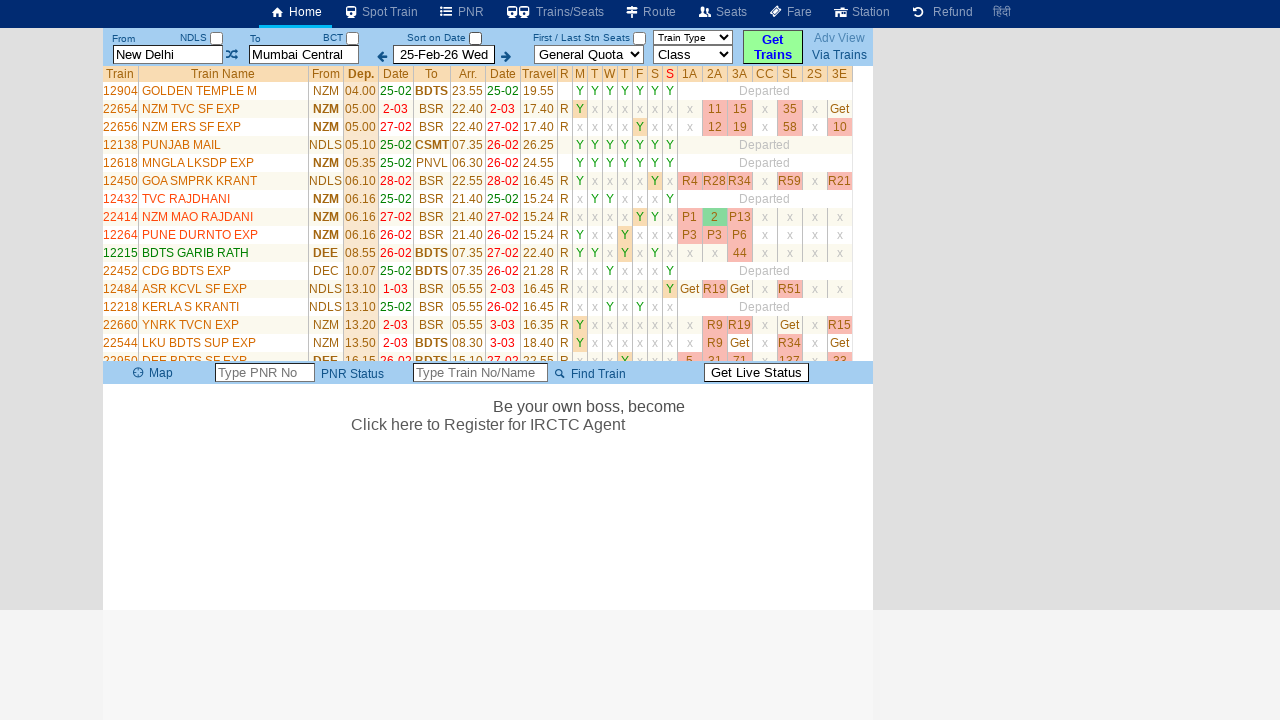

Train list table became visible
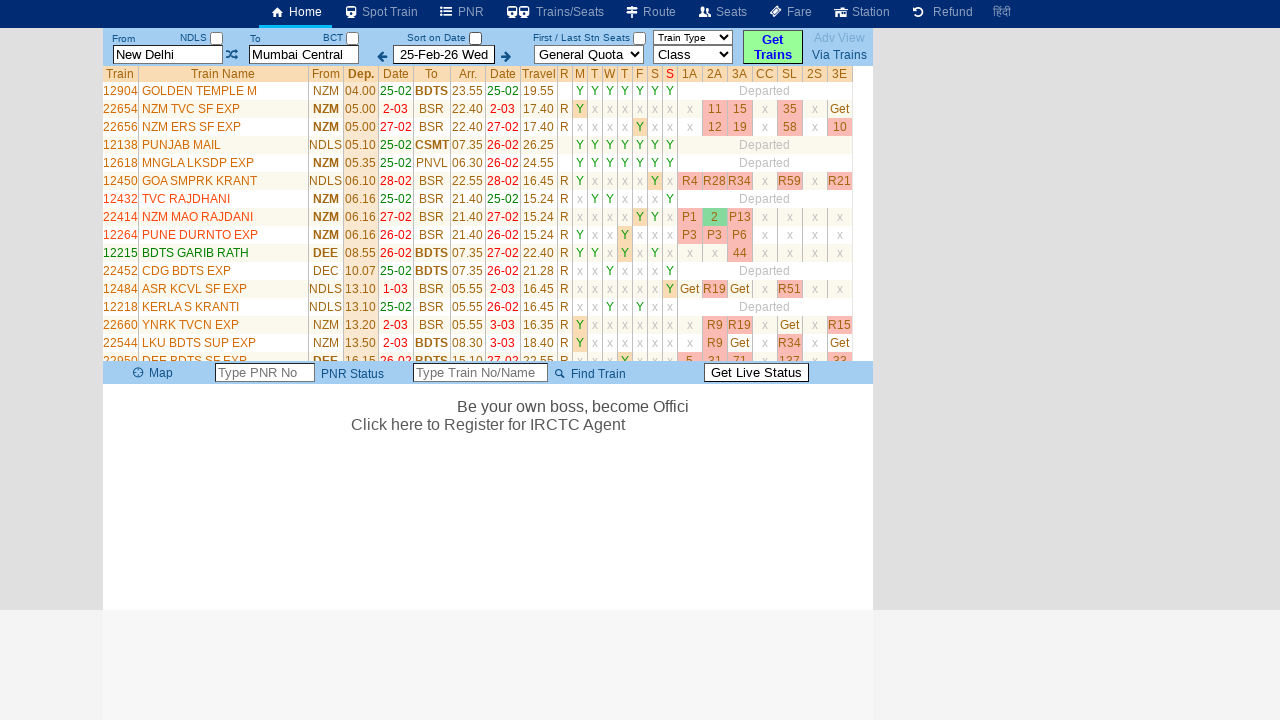

Train list rows are displayed without duplicates
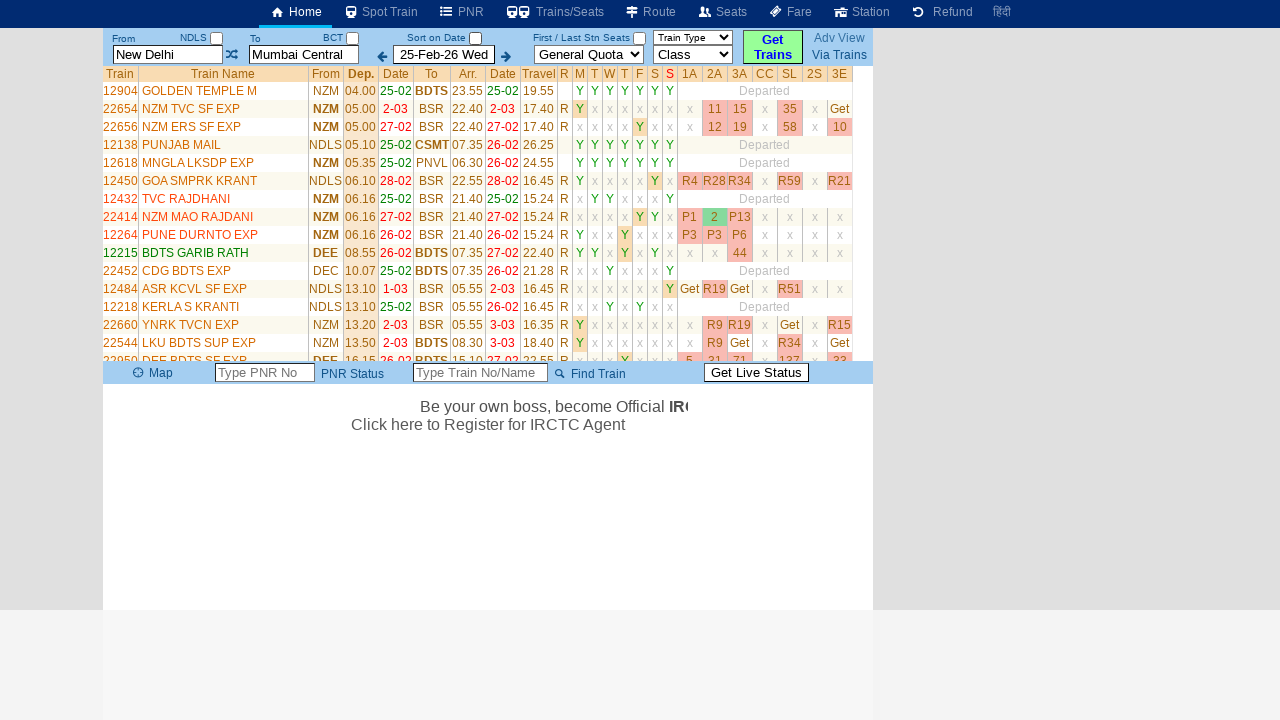

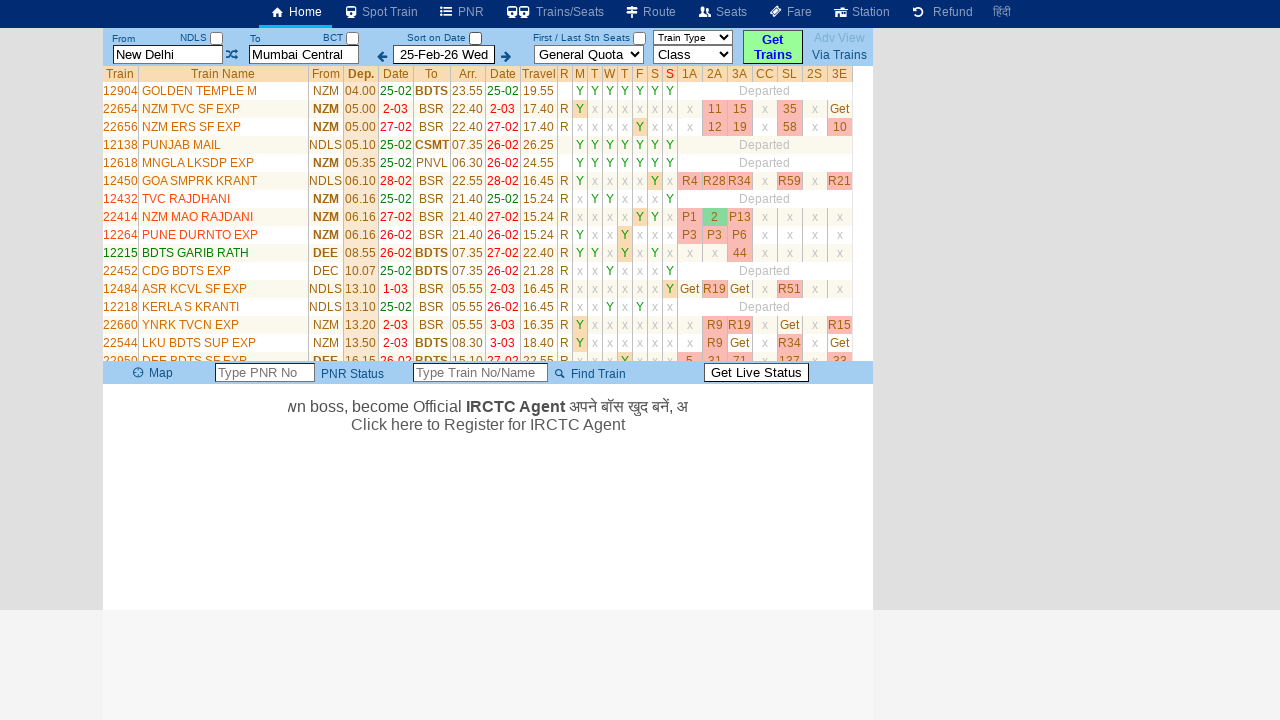